Tests the JPL Space image gallery by clicking on the "FULL IMAGE" button and verifying the full-size image loads in a lightbox

Starting URL: https://data-class-jpl-space.s3.amazonaws.com/JPL_Space/index.html

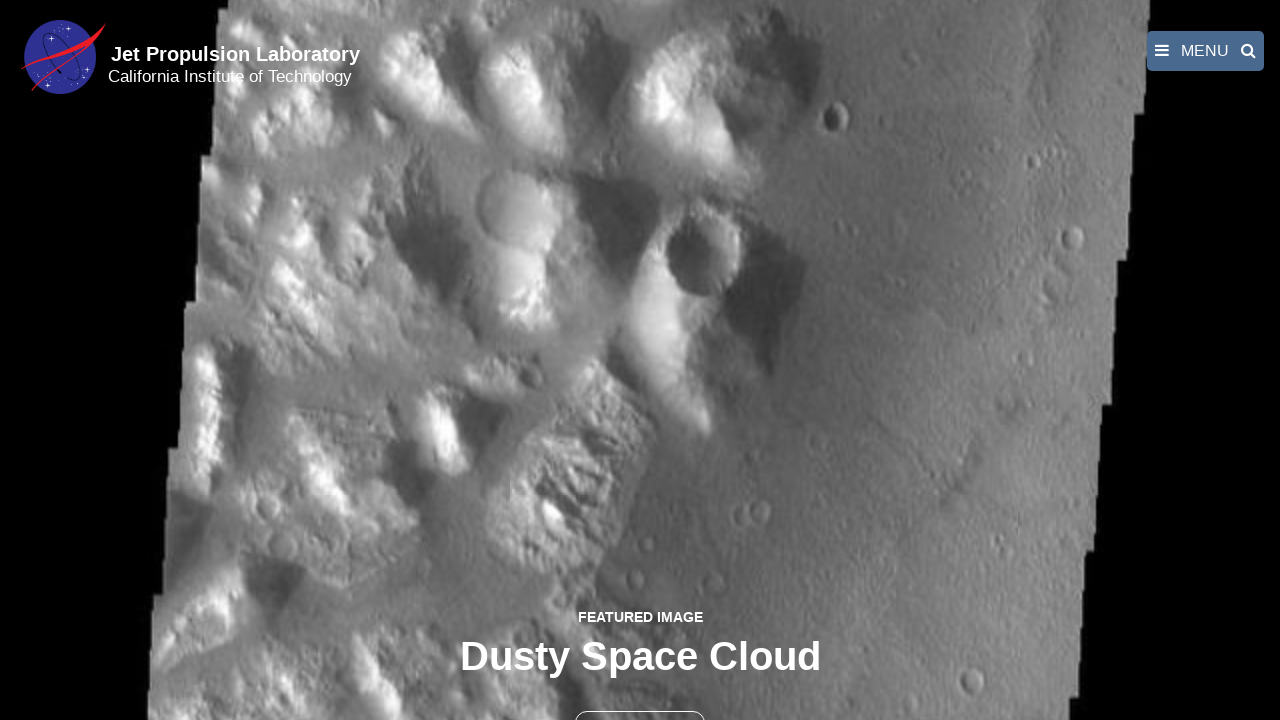

Clicked FULL IMAGE button to open lightbox at (640, 362) on a:has-text('FULL IMAGE')
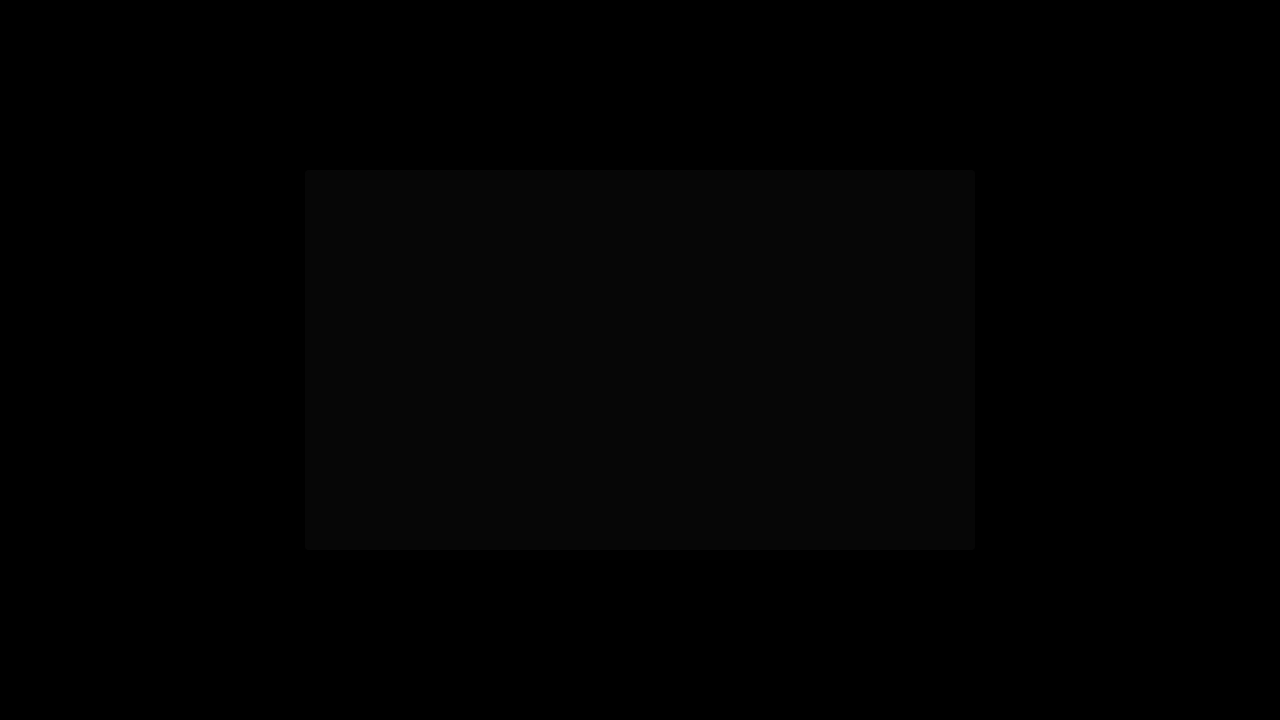

Full-size image loaded in lightbox
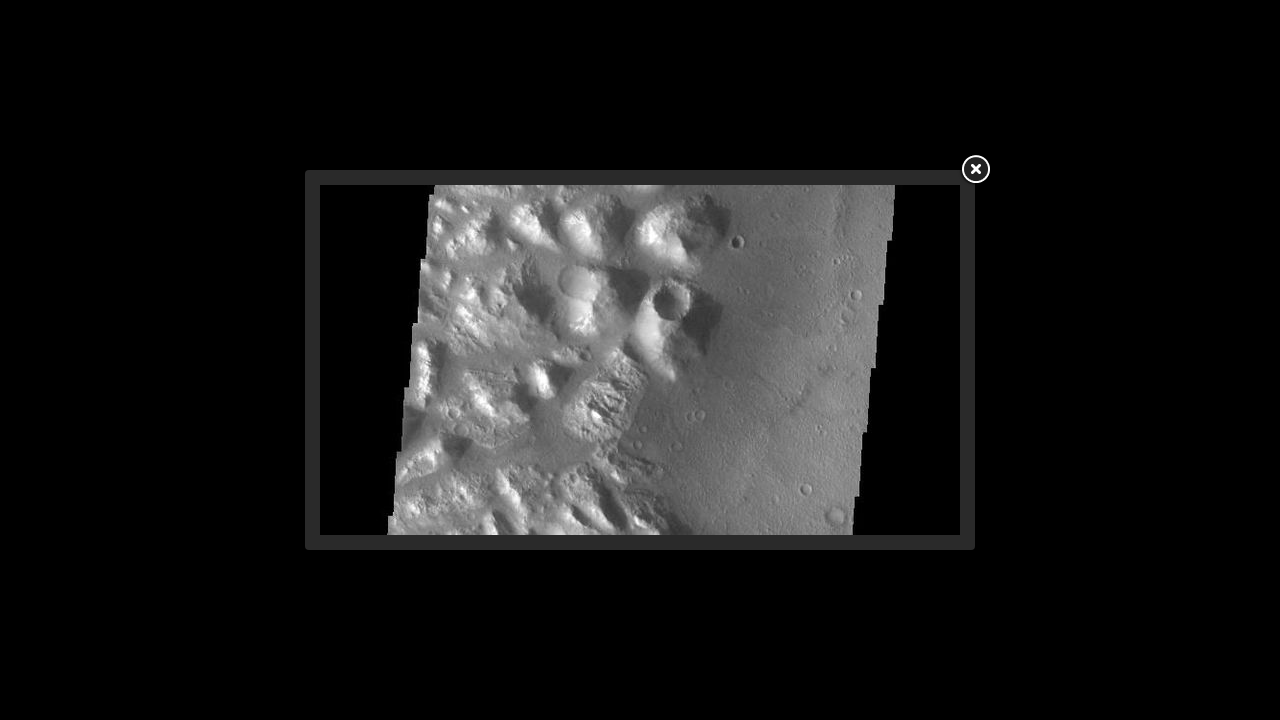

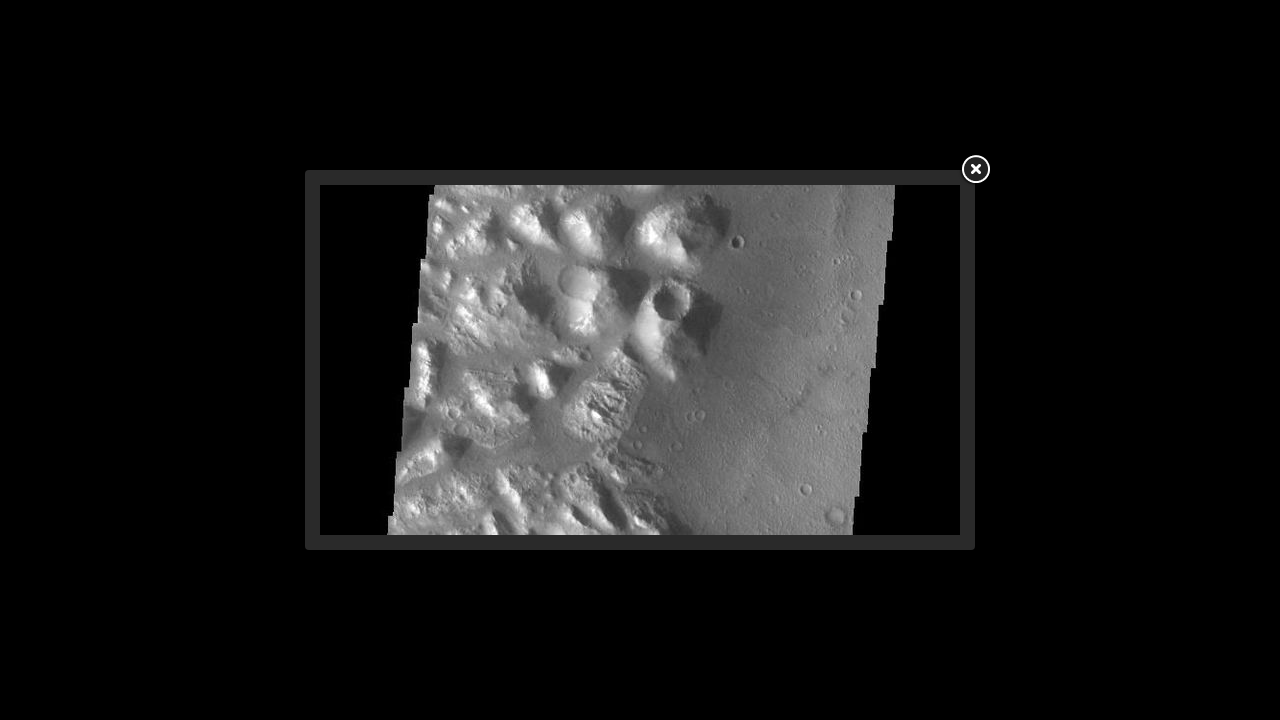